Tests web table editing functionality by modifying an entry's salary field

Starting URL: https://demoqa.com

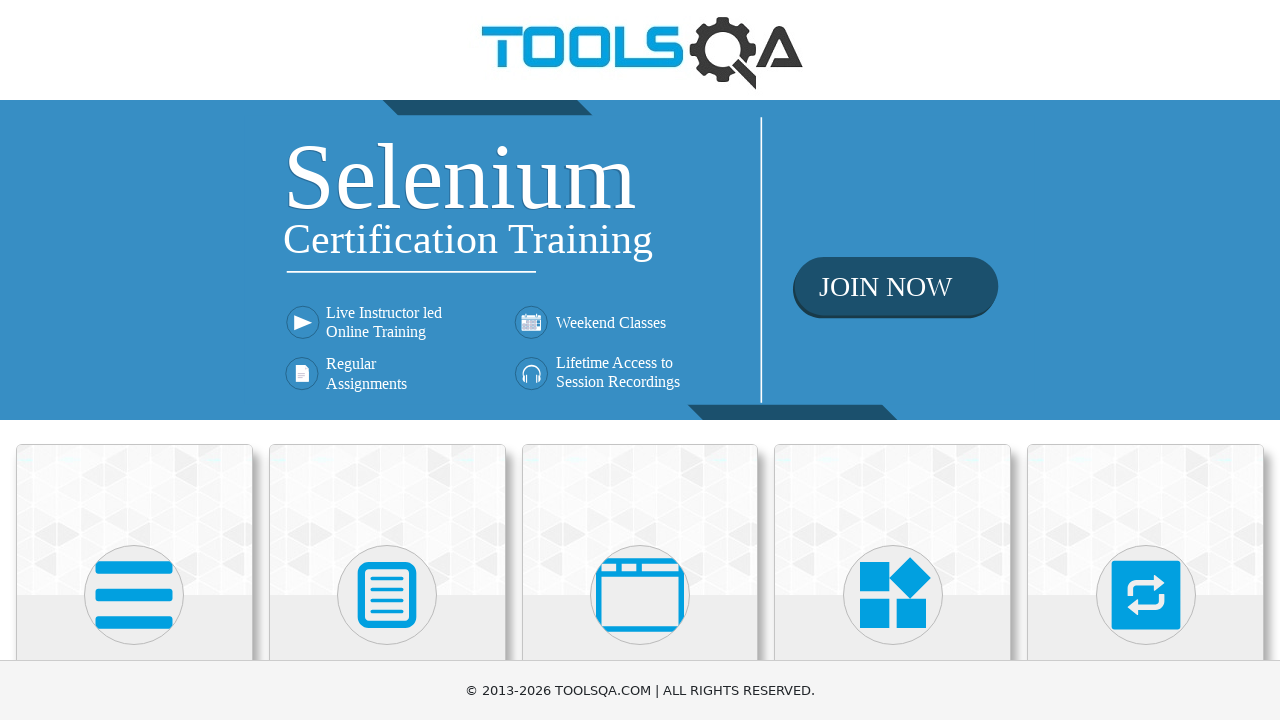

Scrolled down 400px to view Elements section
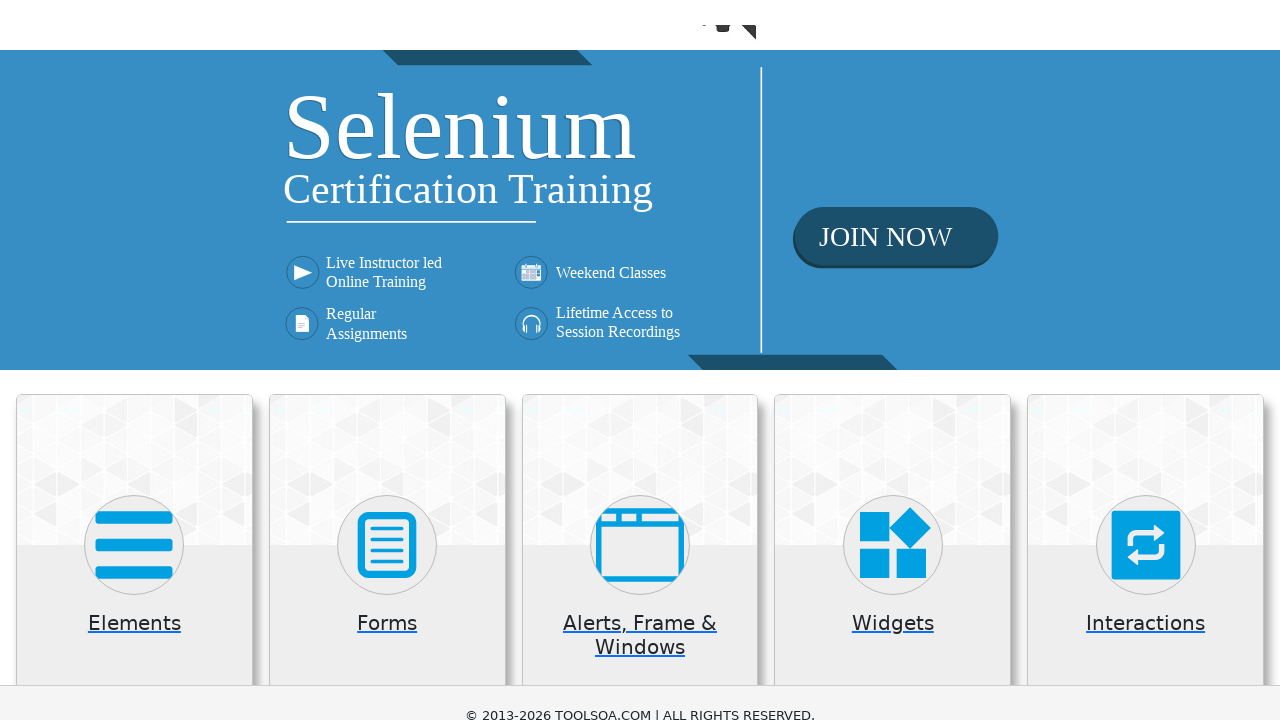

Clicked on Elements section at (134, 273) on xpath=//*[text()='Elements']
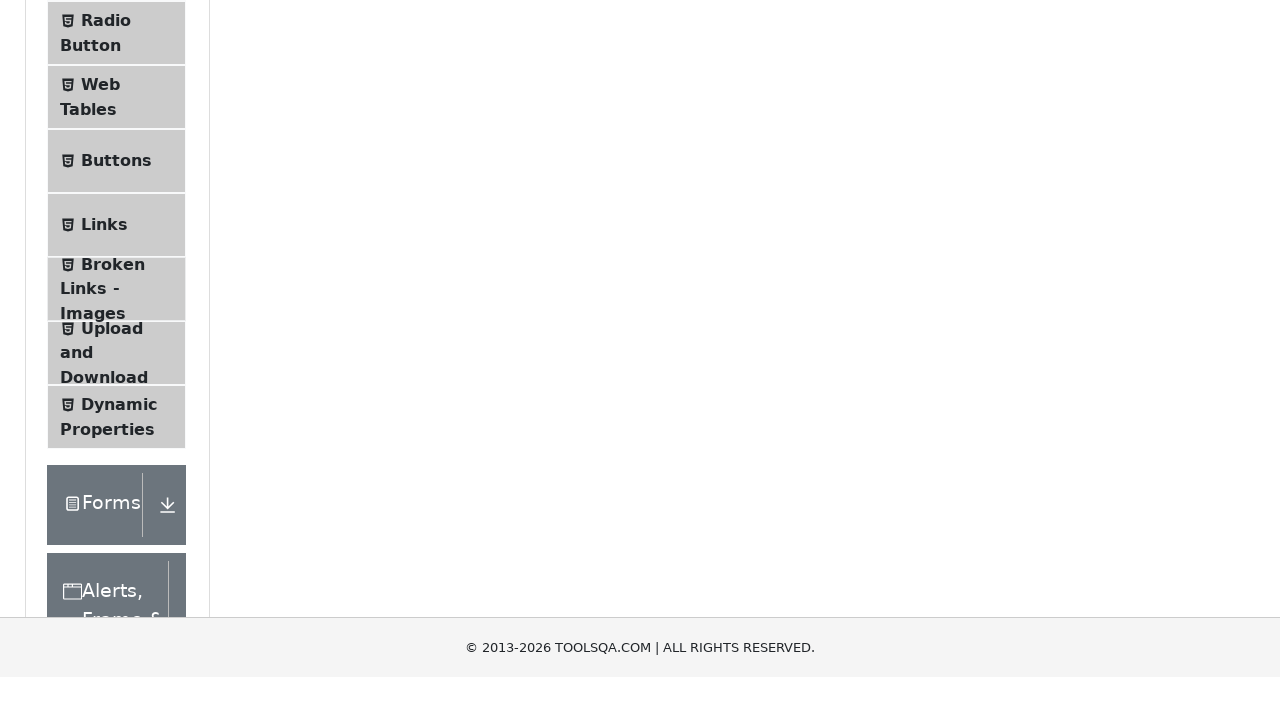

Scrolled down 400px to view Web Tables option
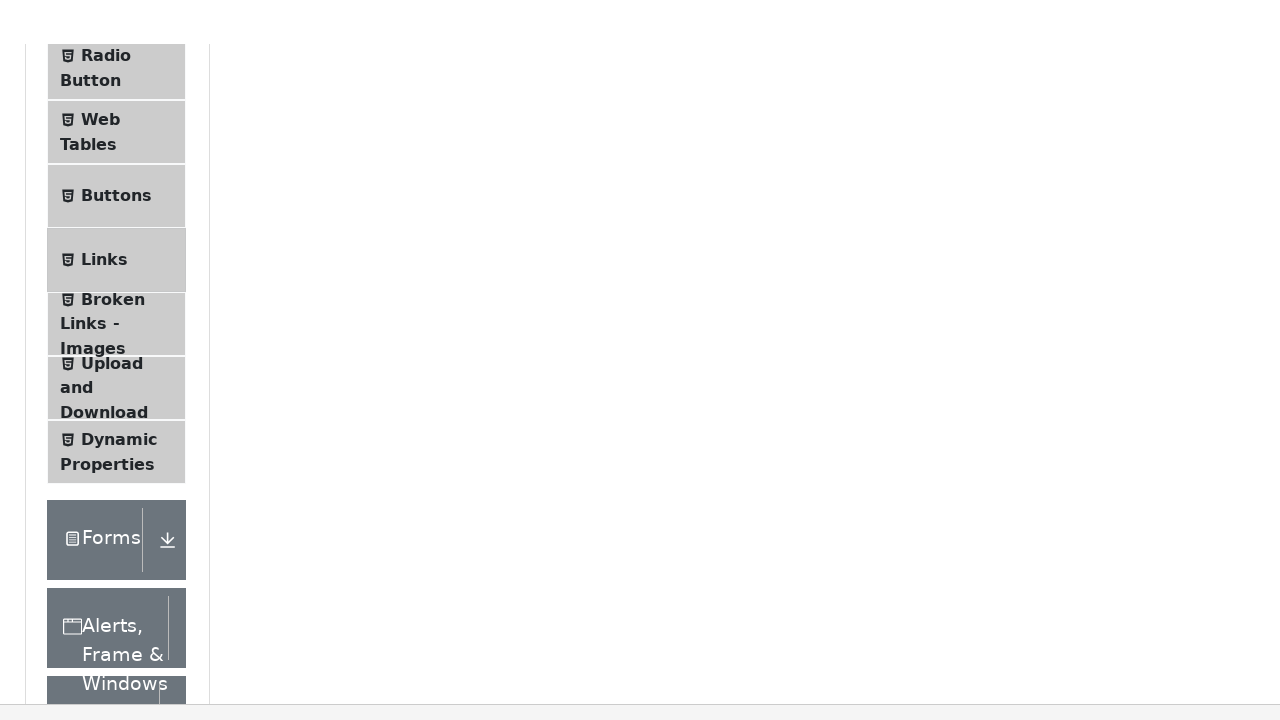

Clicked on Web Tables menu item at (100, 348) on xpath=//span[text()='Web Tables']
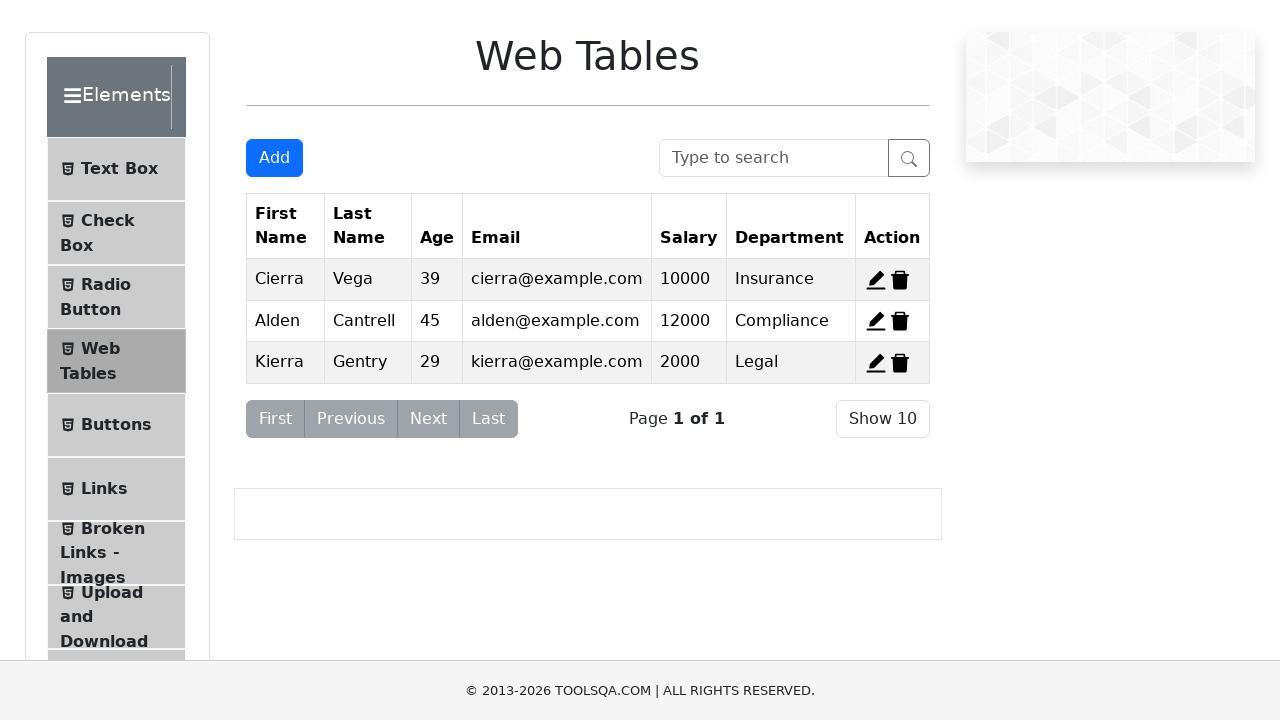

Scrolled down 400px to view edit button
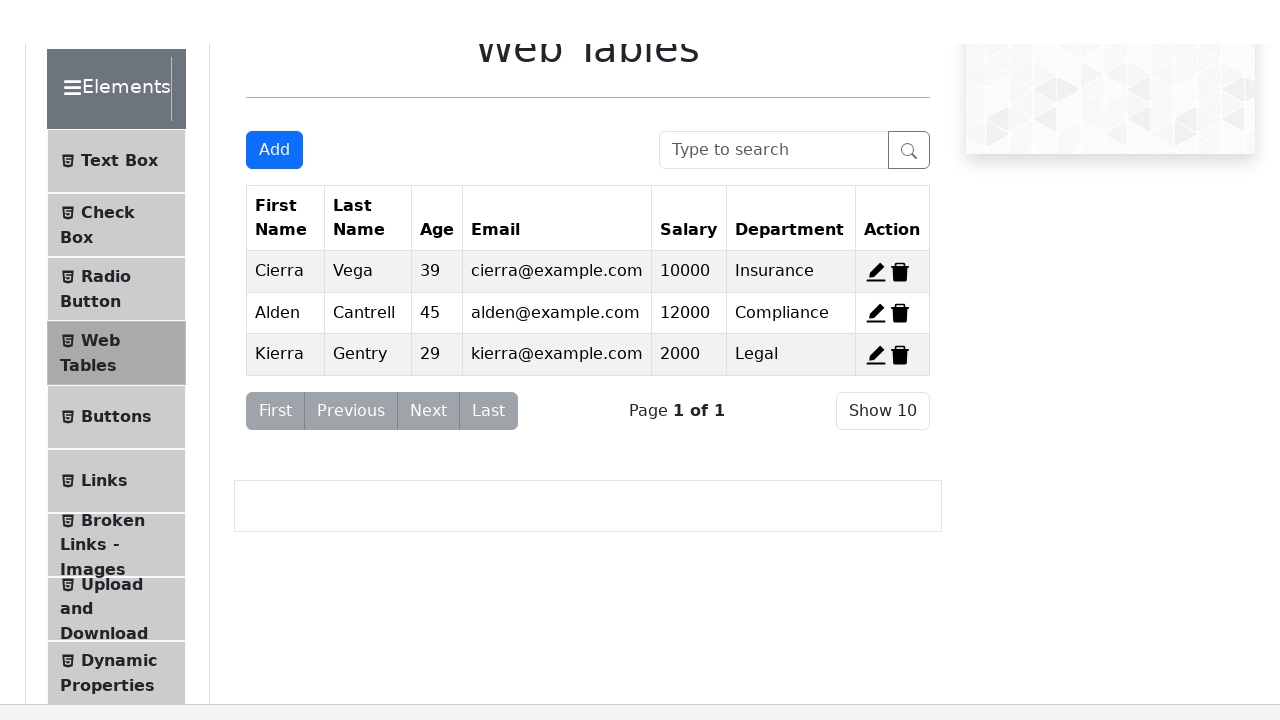

Clicked Edit button for the first table entry at (876, 362) on xpath=//span[@title='Edit']
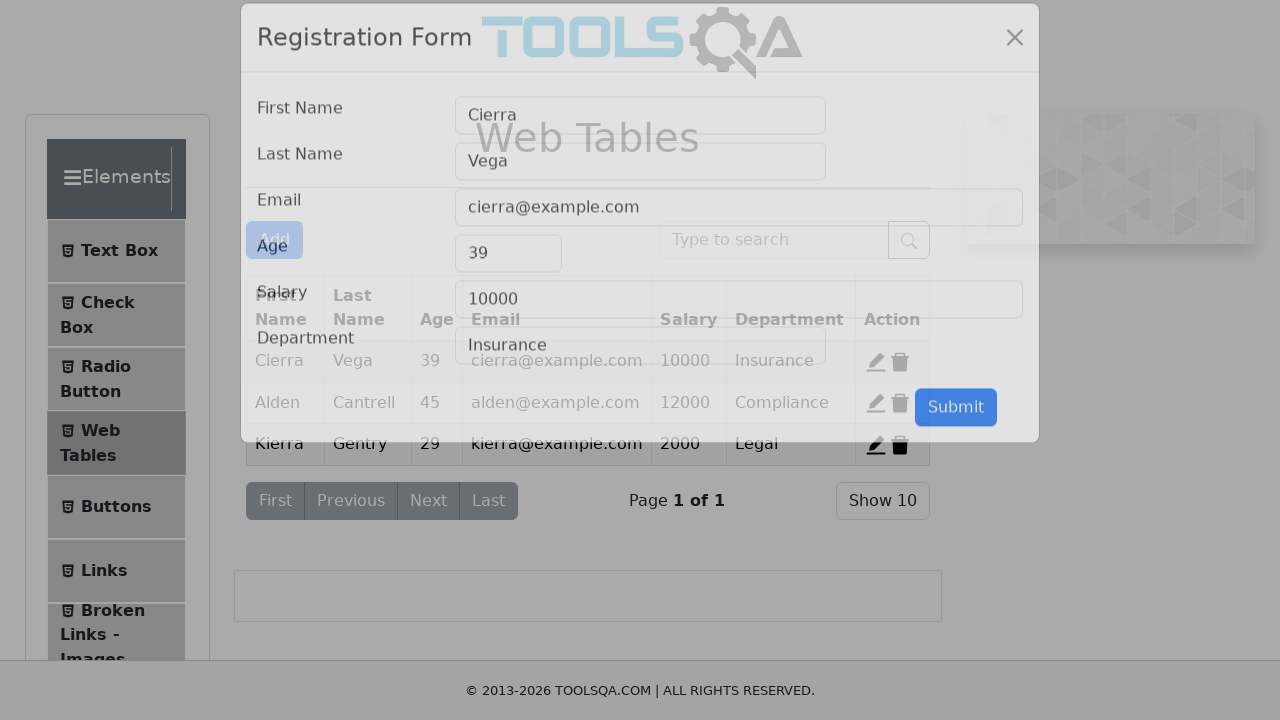

Cleared the salary field on //input[@id='salary']
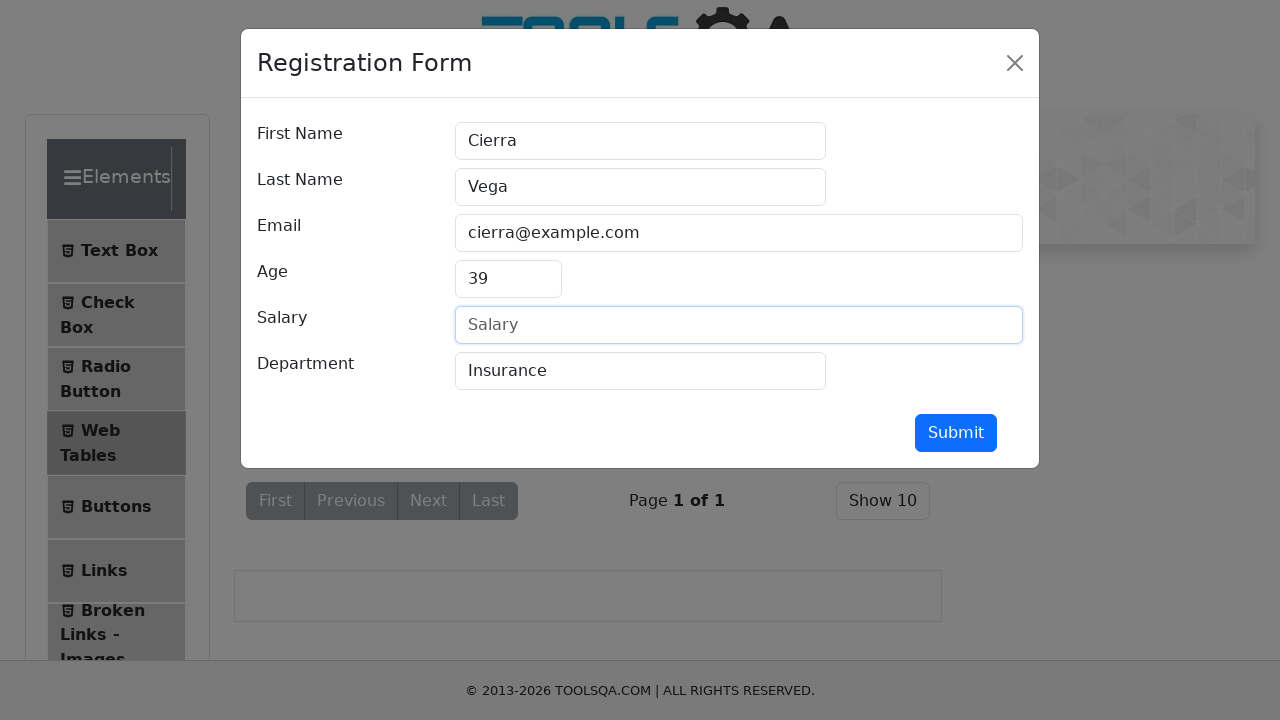

Filled salary field with value '15000' on //input[@id='salary']
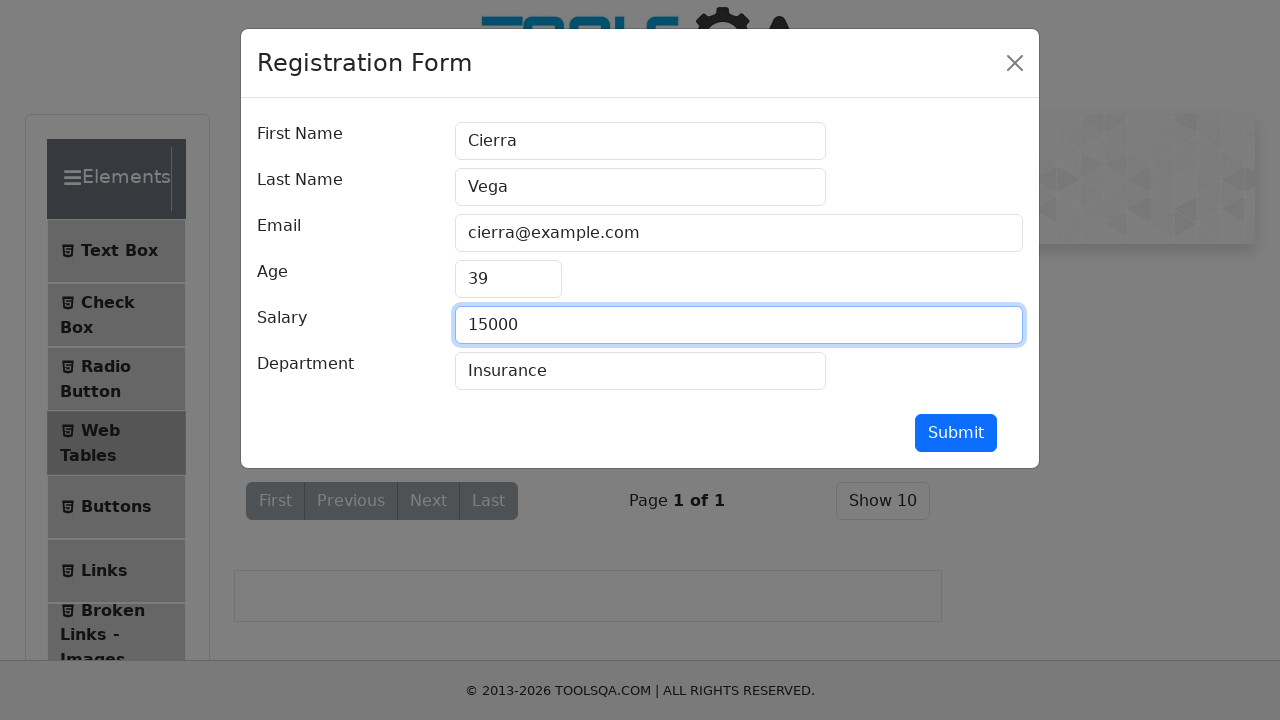

Clicked Submit button to save salary changes at (956, 433) on xpath=//button[@id='submit']
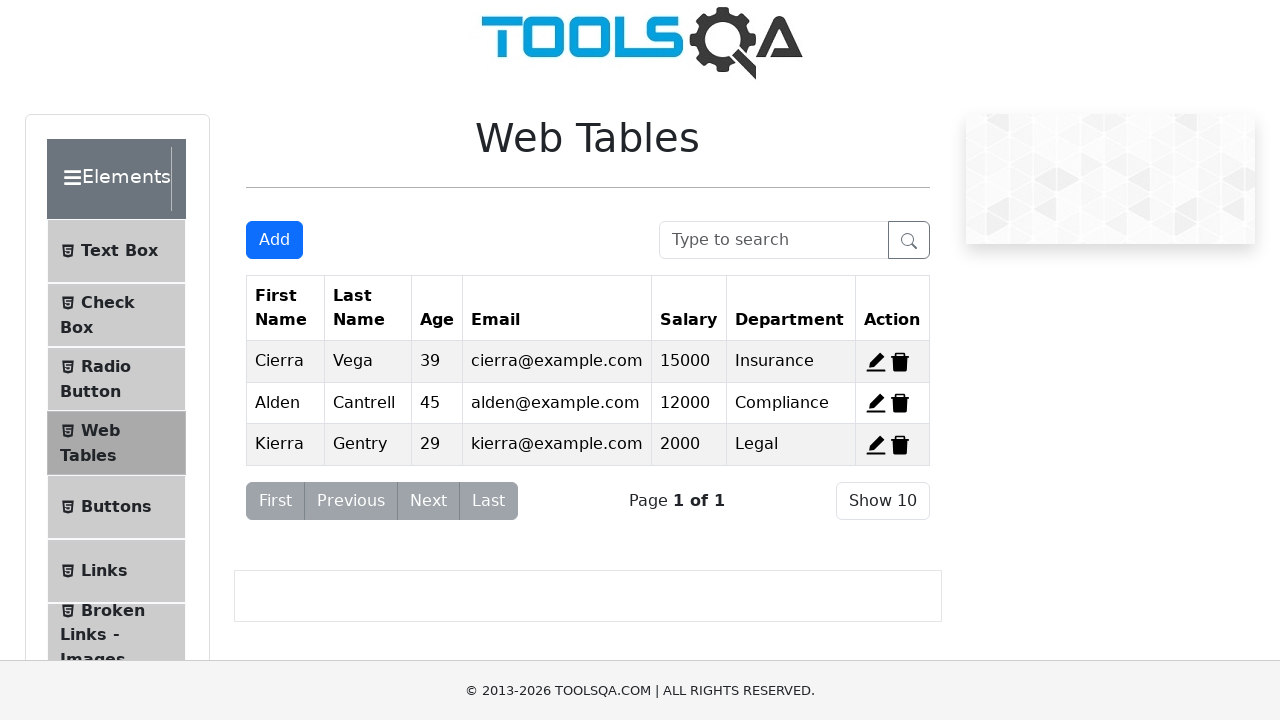

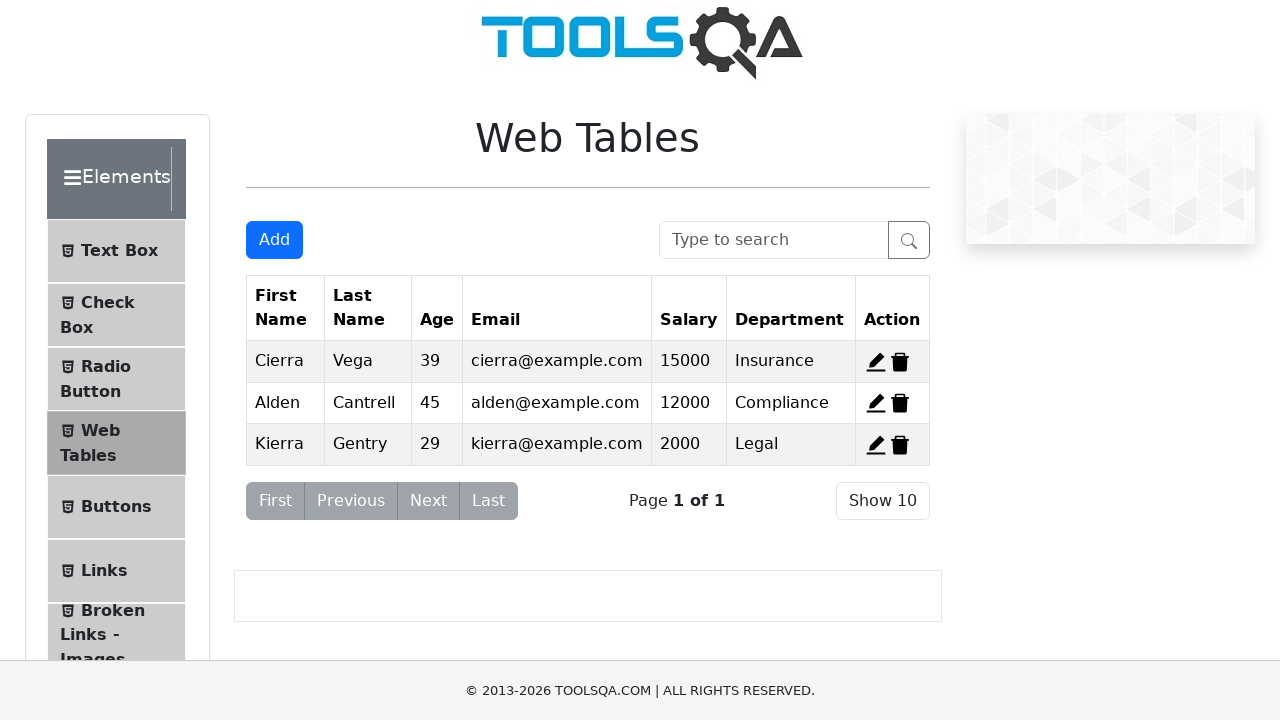